Tests JavaScript prompt alert by clicking a button, entering text into the prompt, and accepting it

Starting URL: http://the-internet.herokuapp.com/javascript_alerts

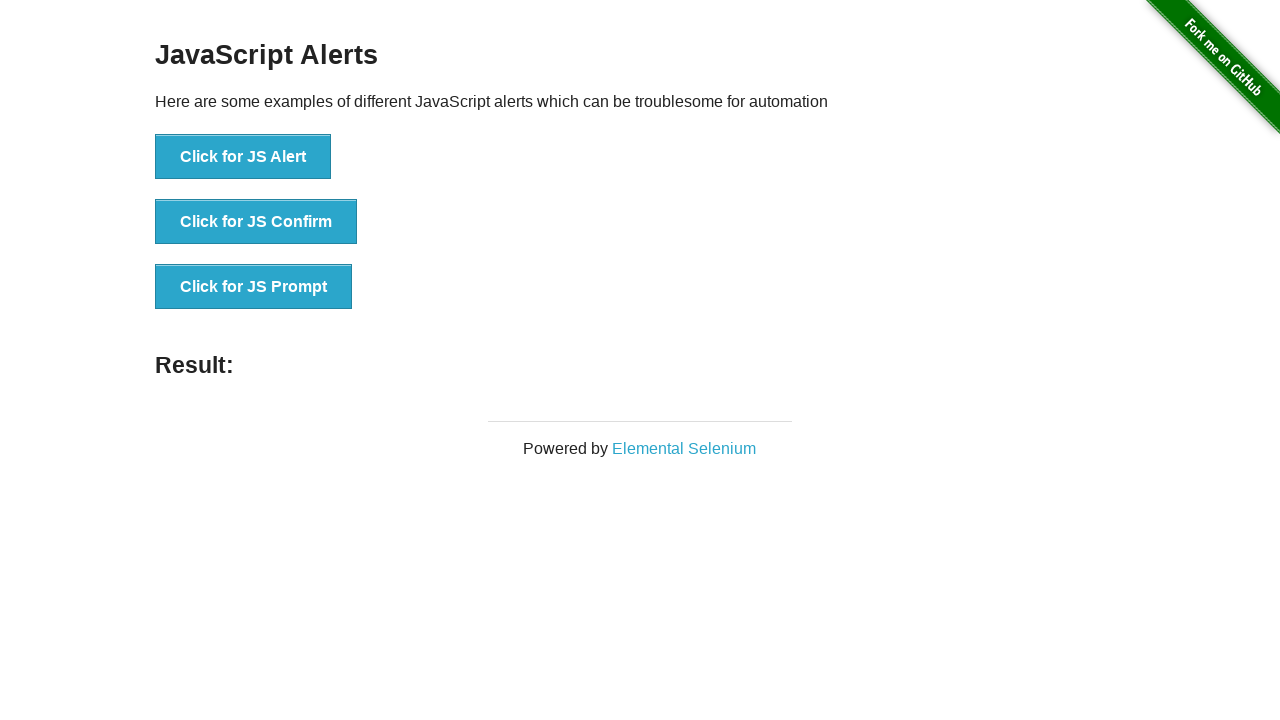

Set up dialog handler to accept prompt with text 'Everything is OK!'
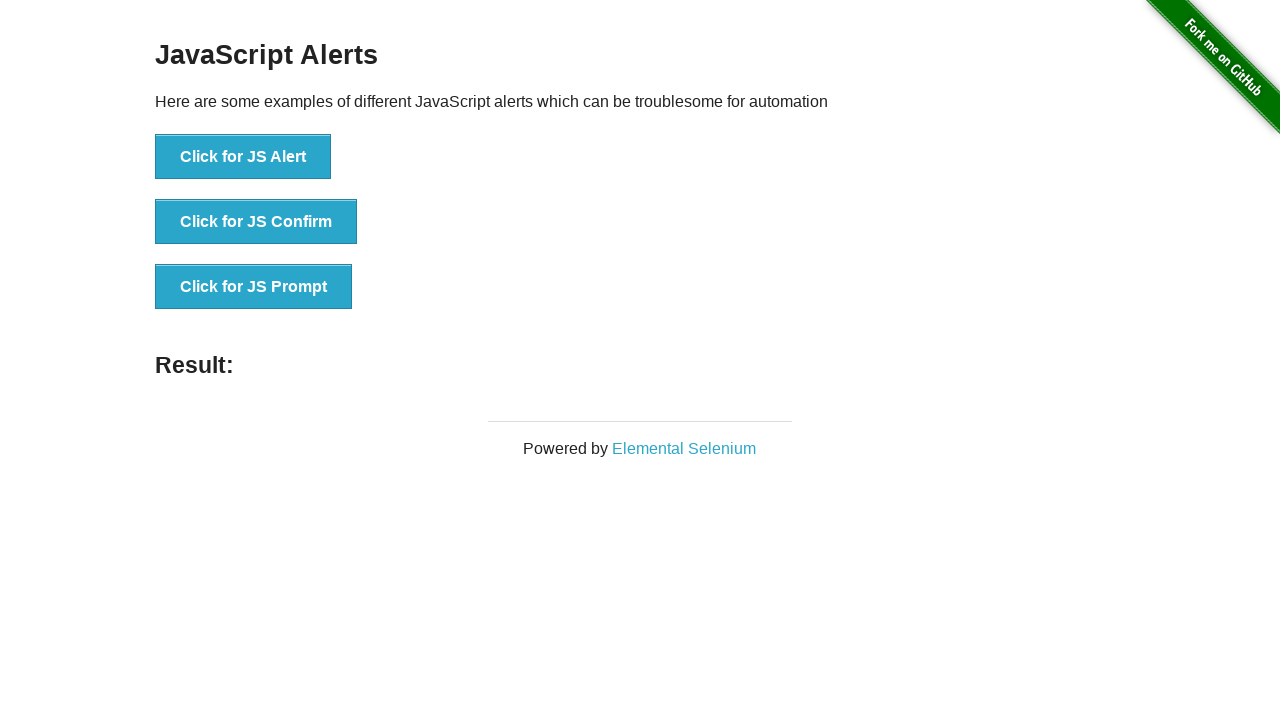

Clicked button to trigger JavaScript prompt alert at (254, 287) on xpath=//button[. = 'Click for JS Prompt']
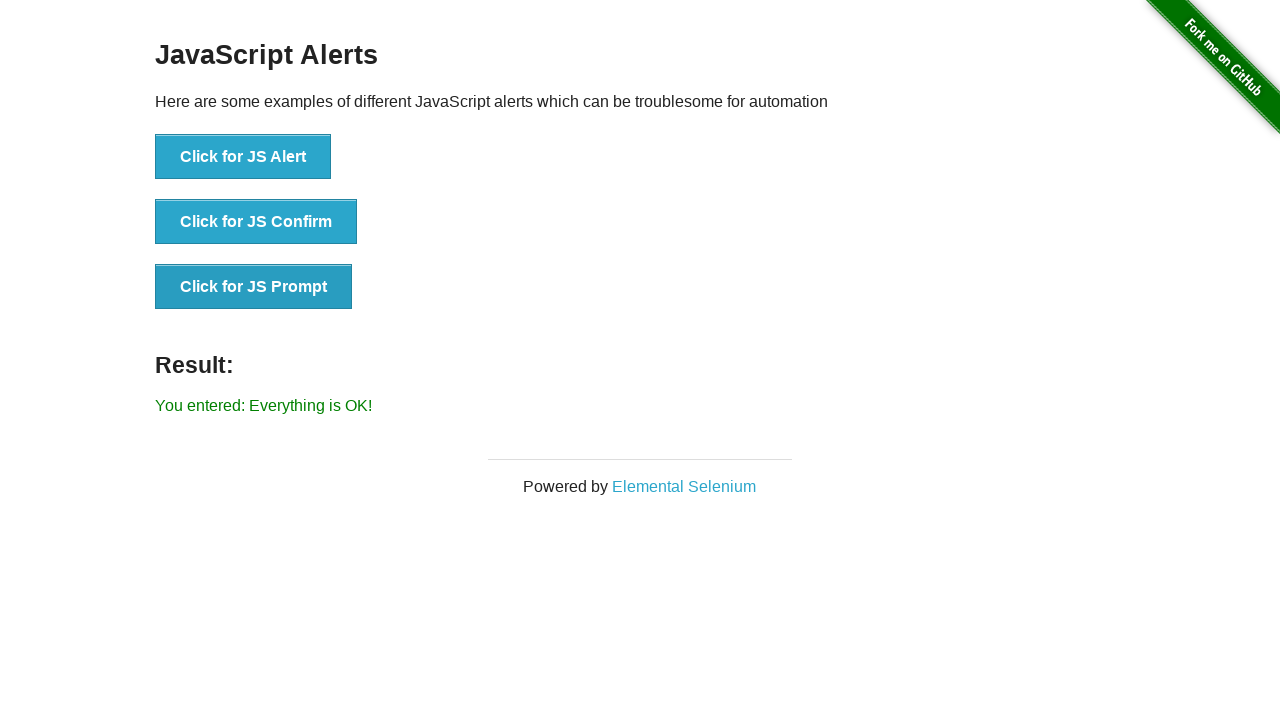

Prompt result displayed on page
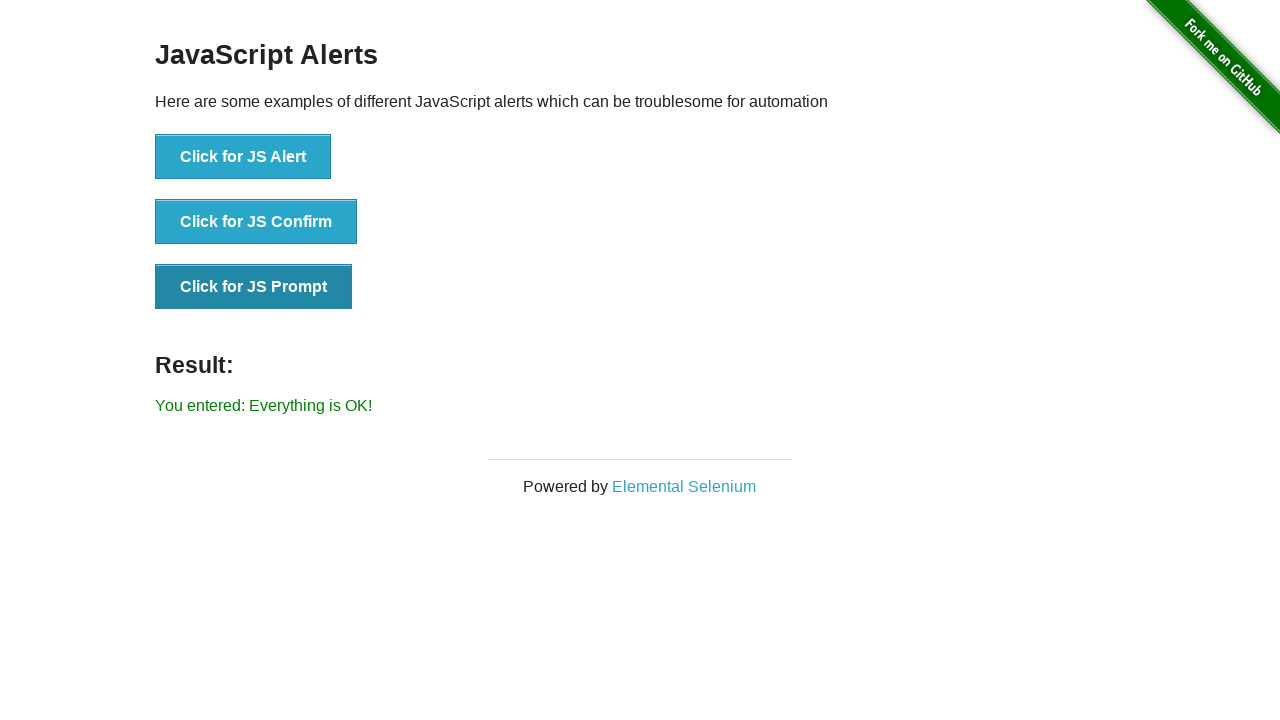

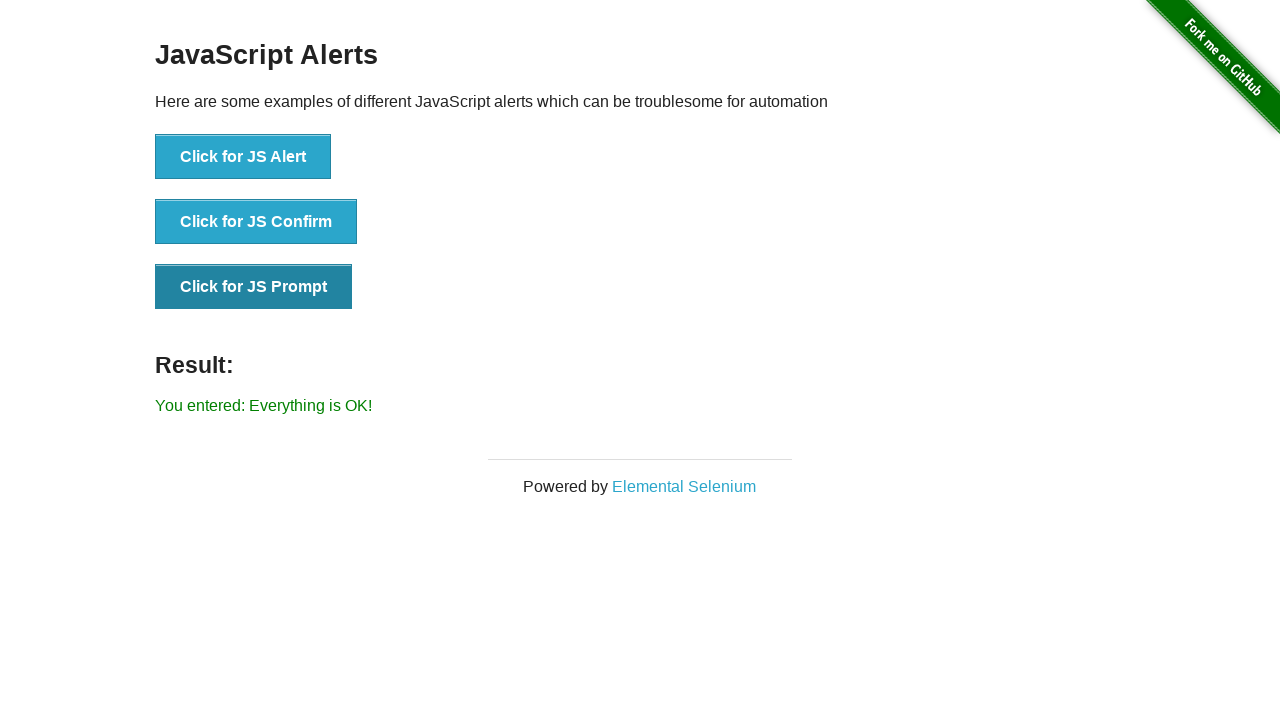